Navigates to Google Play Store's top movies page and scrolls down the page by one viewport height (1080 pixels).

Starting URL: https://play.google.com/store/movies/top

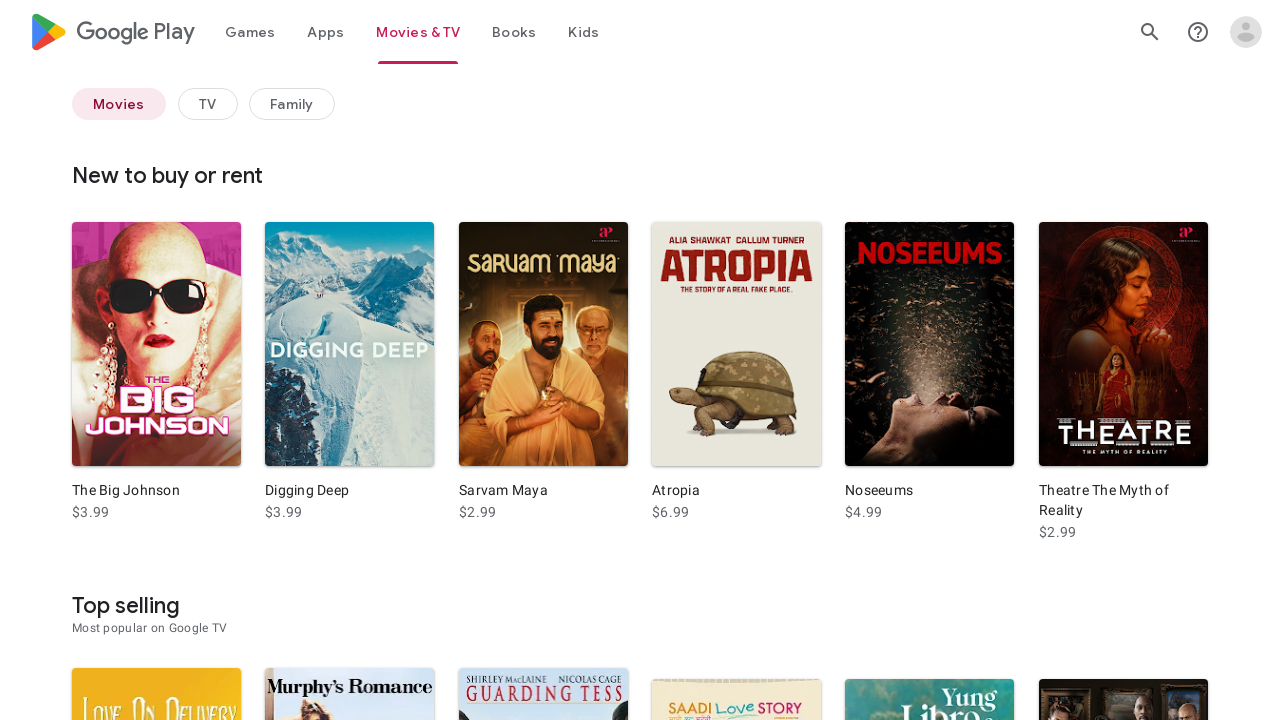

Navigated to Google Play Store's top movies page
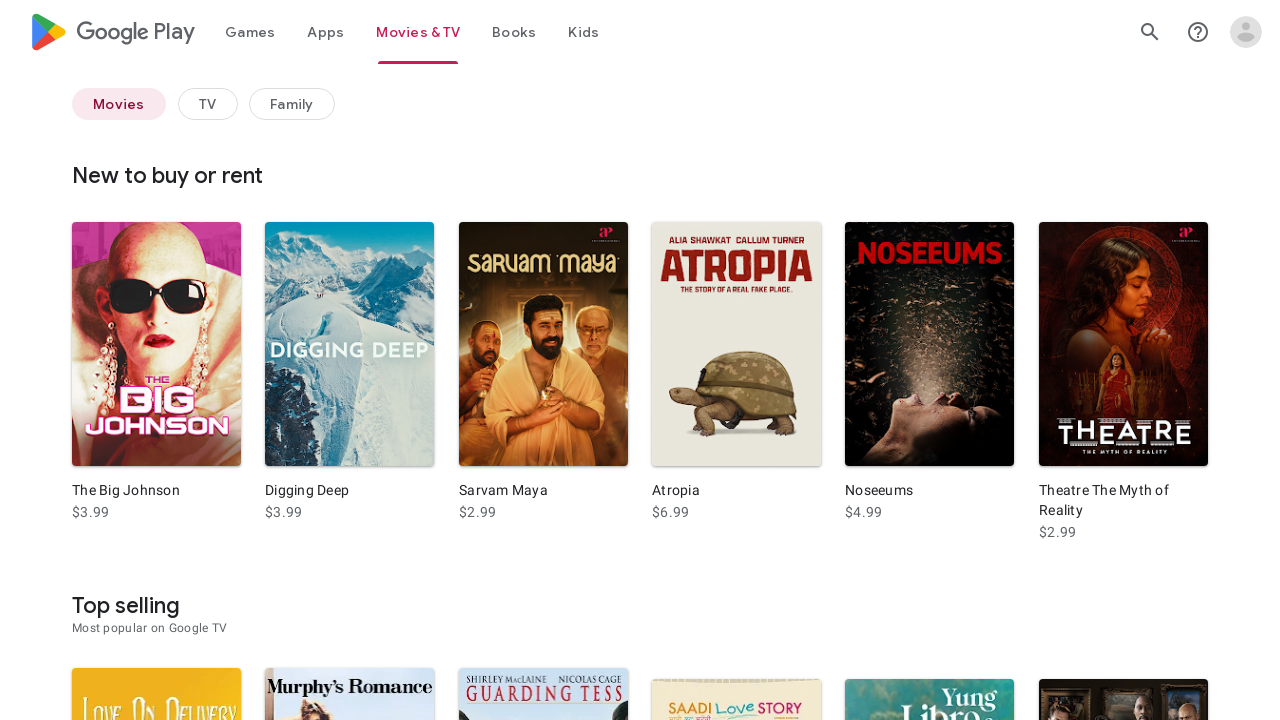

Scrolled down the page by one viewport height (1080 pixels)
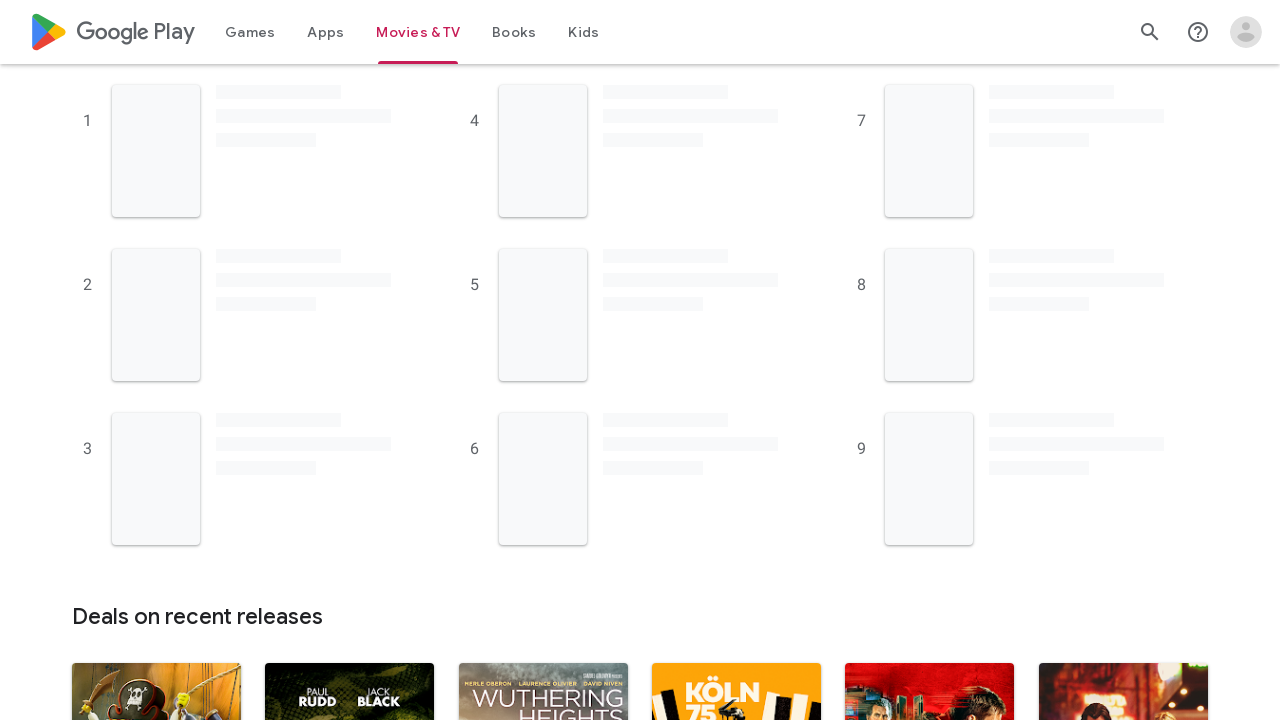

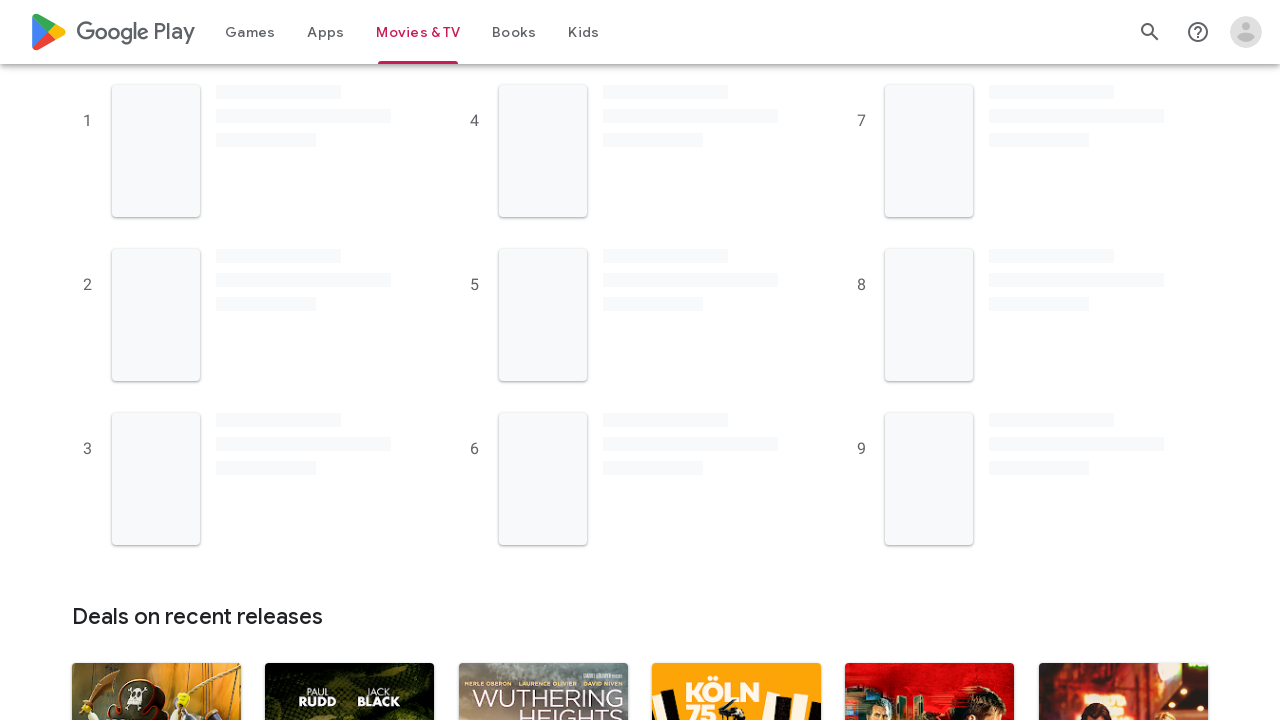